Tests JavaScript alert handling by clicking different alert buttons and interacting with them - accepting, dismissing, and entering text

Starting URL: https://the-internet.herokuapp.com/javascript_alerts

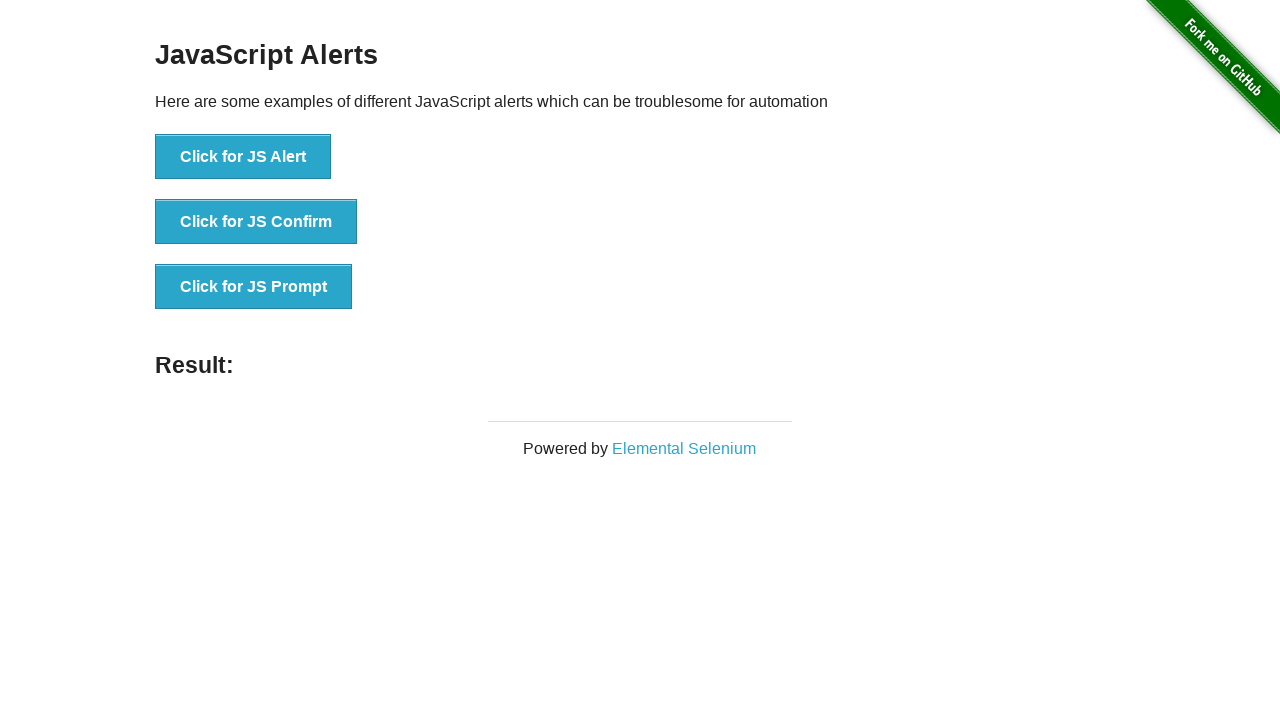

Clicked 'Click for JS Alert' button at (243, 157) on xpath=//button[text()="Click for JS Alert"]
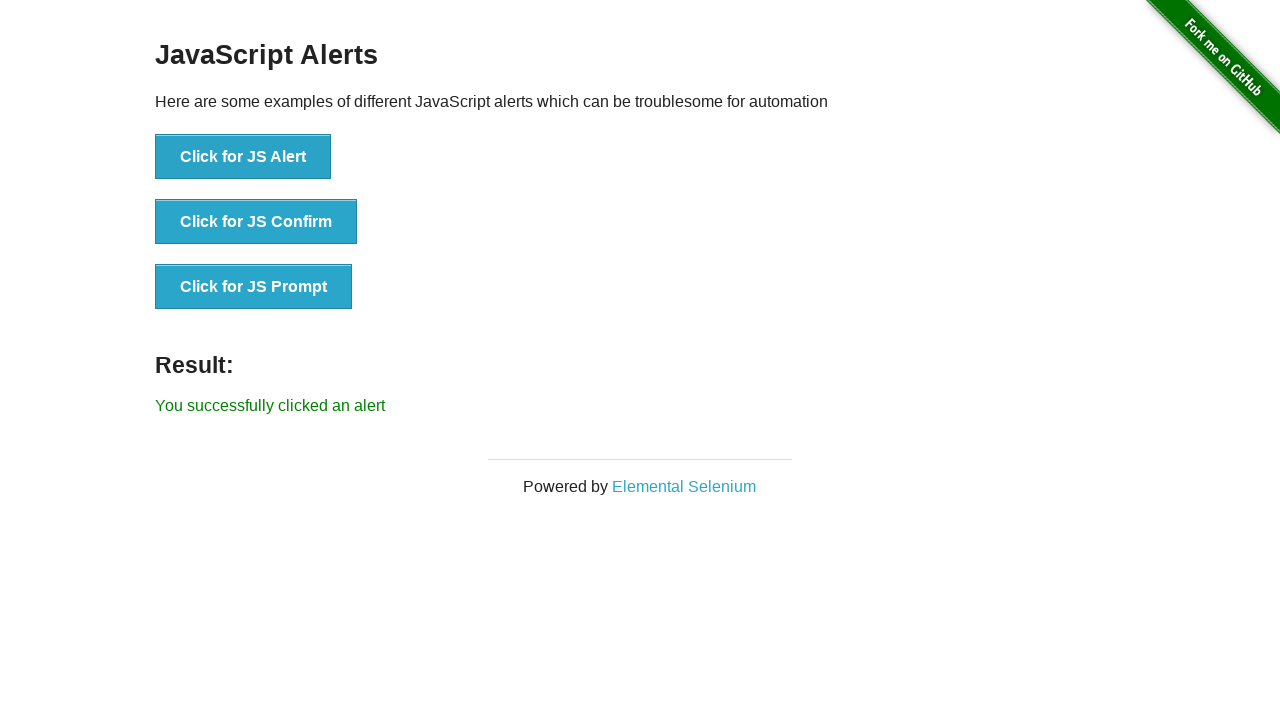

Set up dialog handler to accept the alert
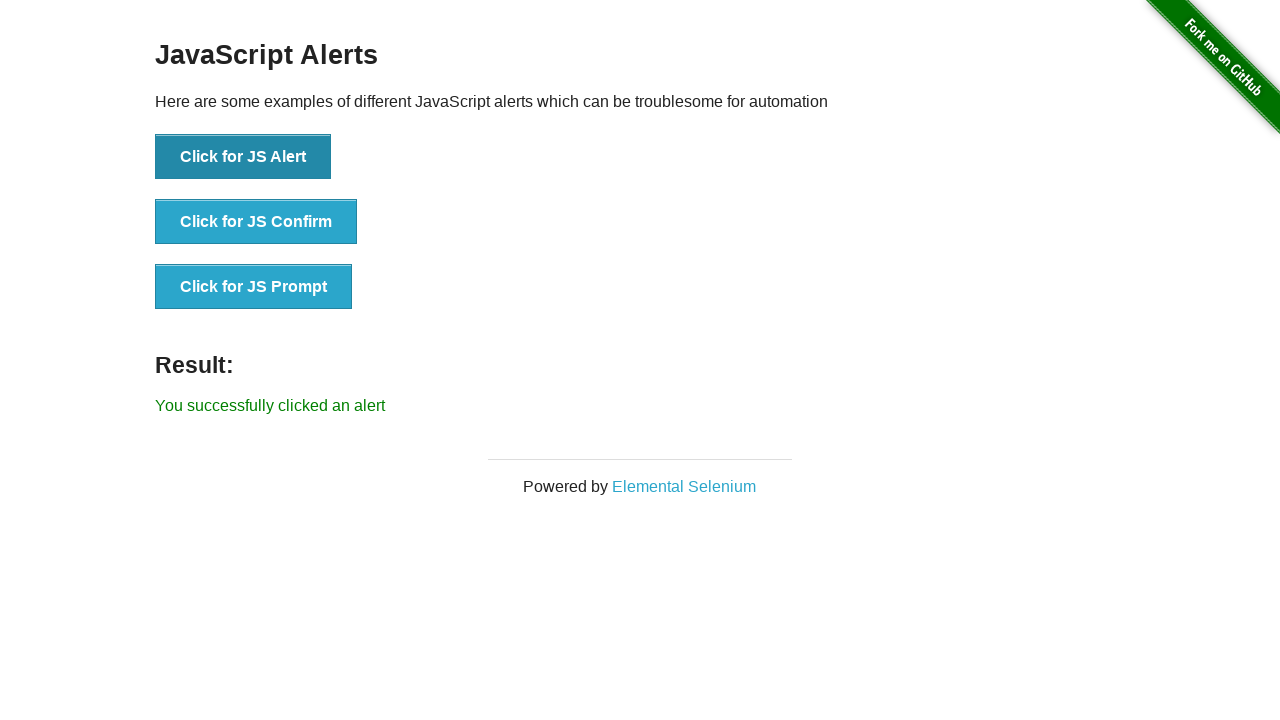

Clicked 'Click for JS Confirm' button at (256, 222) on xpath=//button[text()="Click for JS Confirm"]
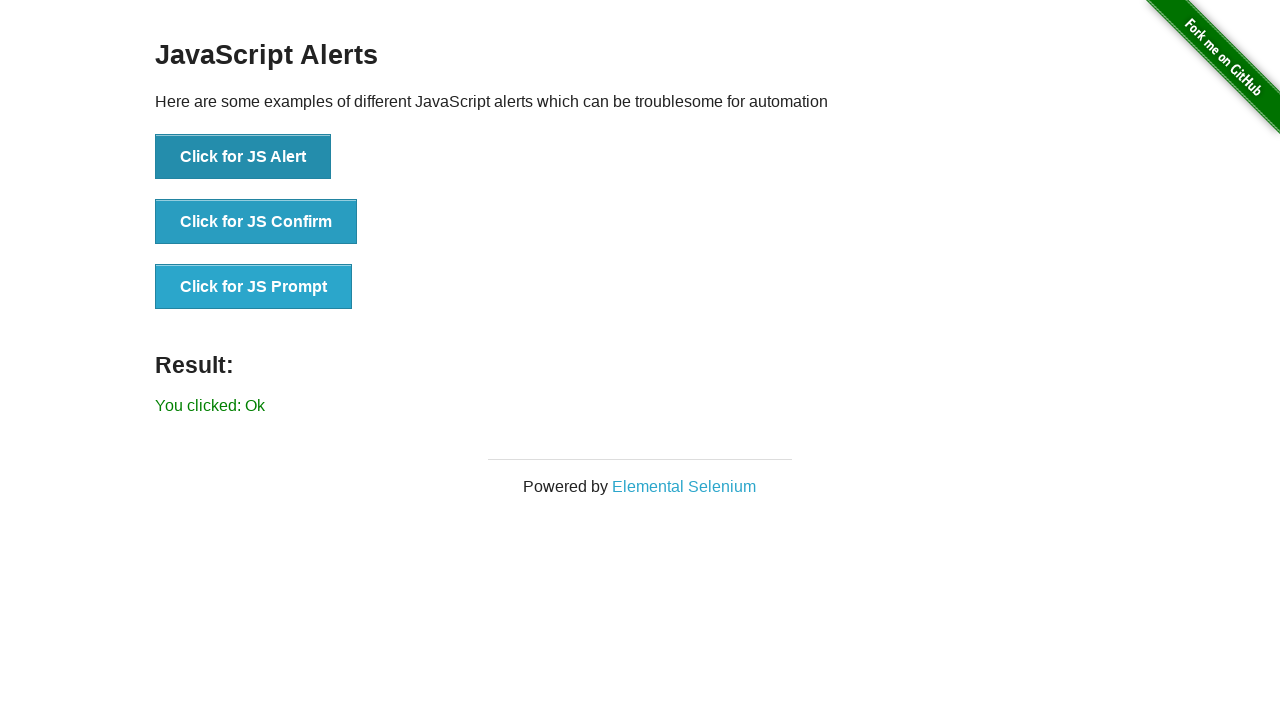

Confirm dialog auto-accepted by existing handler
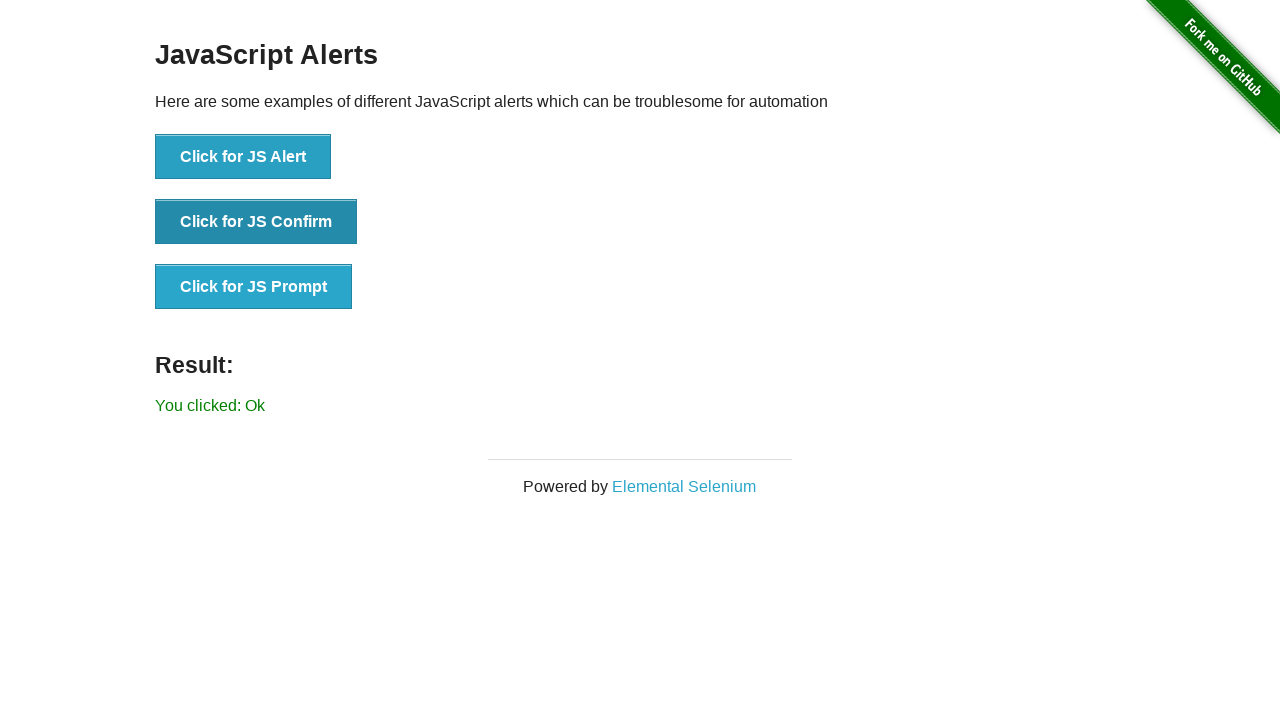

Clicked 'Click for JS Confirm' button again at (256, 222) on xpath=//button[text()="Click for JS Confirm"]
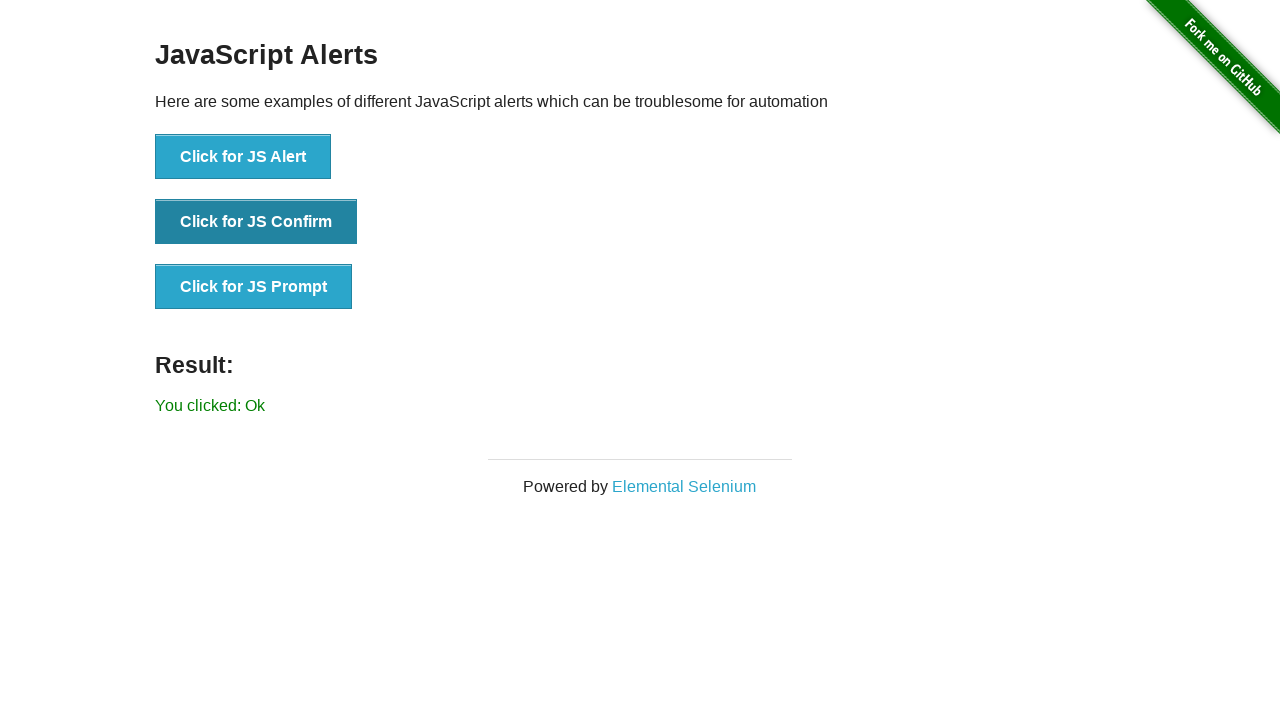

Set up dialog handler to dismiss the confirm dialog
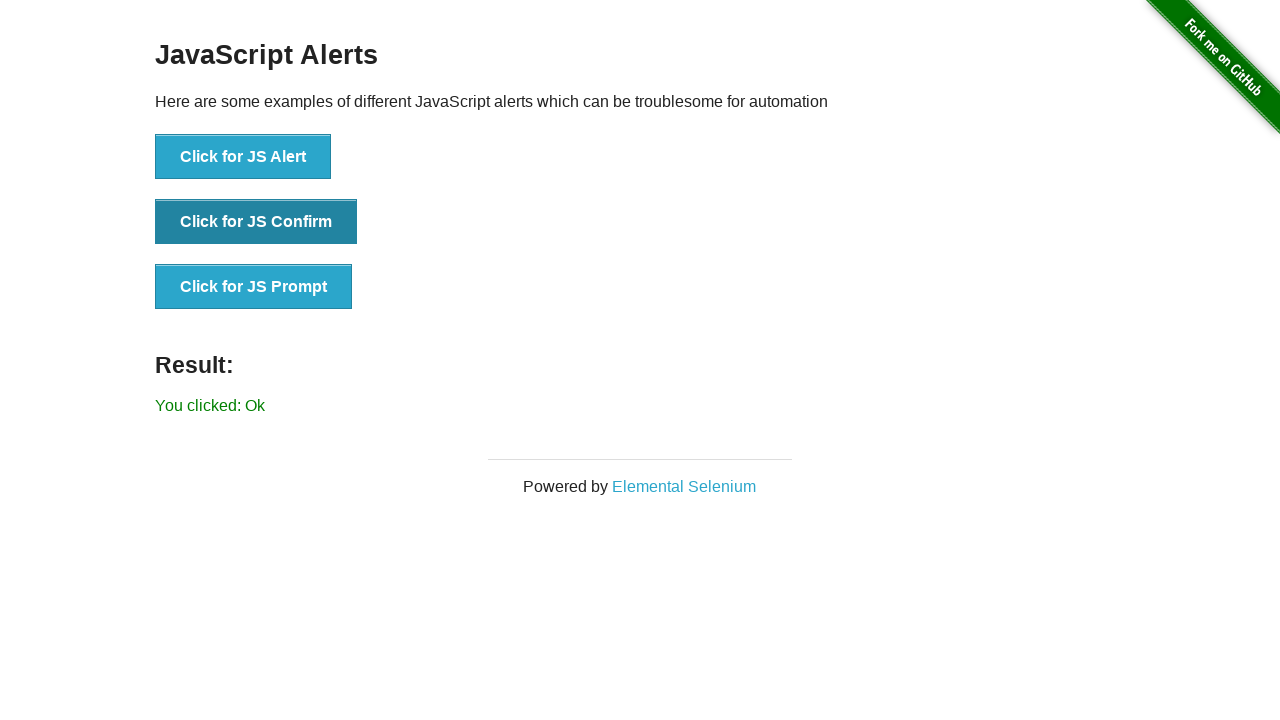

Clicked 'Click for JS Prompt' button at (254, 287) on xpath=//button[text()="Click for JS Prompt"]
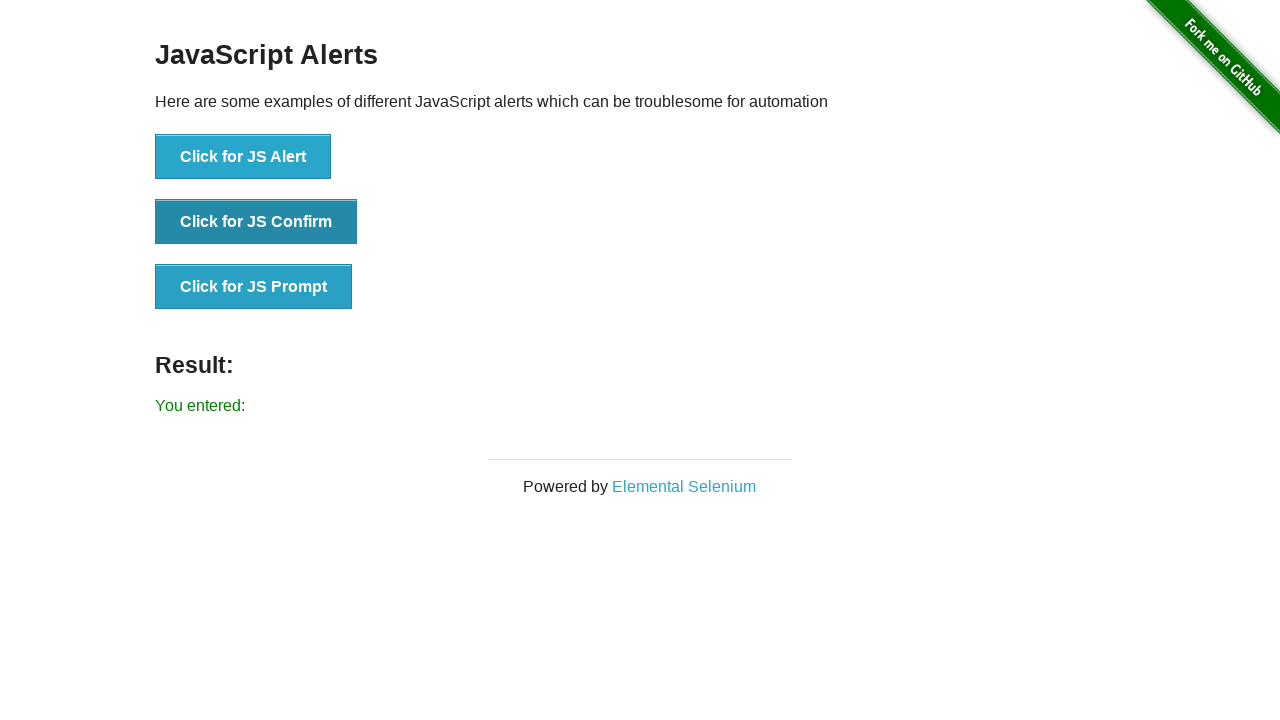

Set up dialog handler to accept prompt and enter 'hello sending keys'
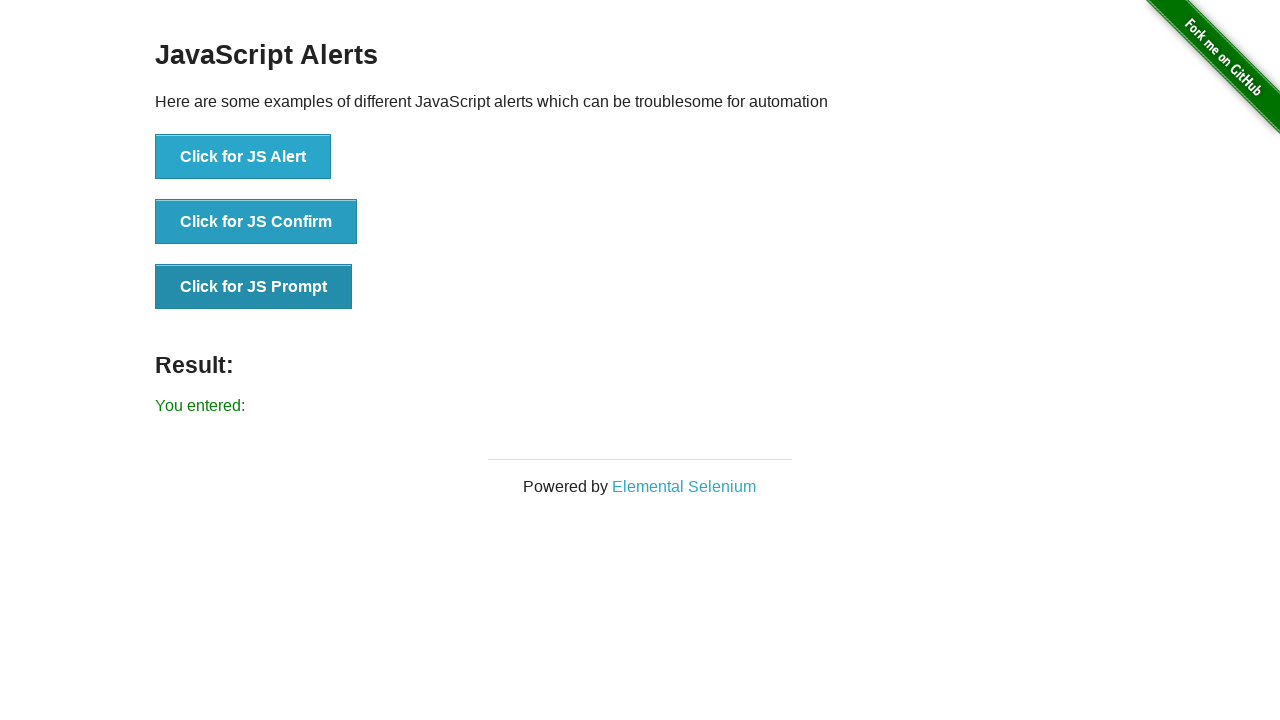

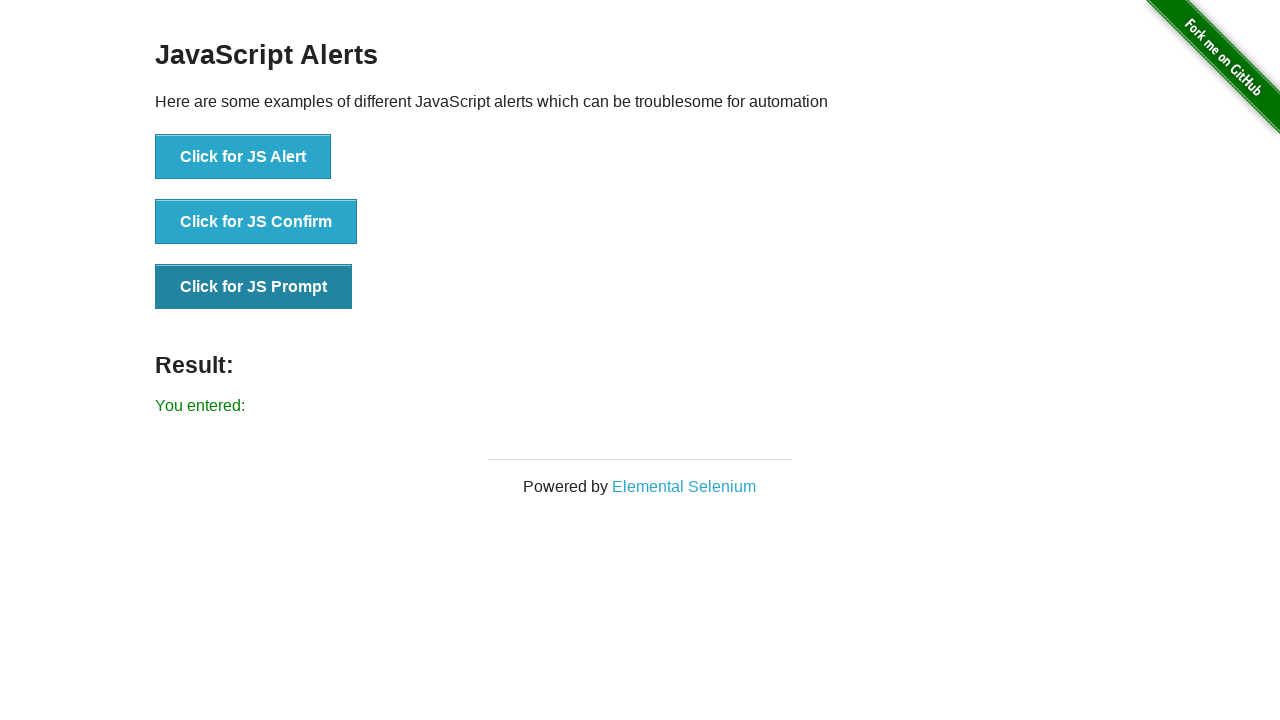